Tests the standard calculator on the homepage by performing a calculation (4*4=16)

Starting URL: https://ru.onlinemschool.com/

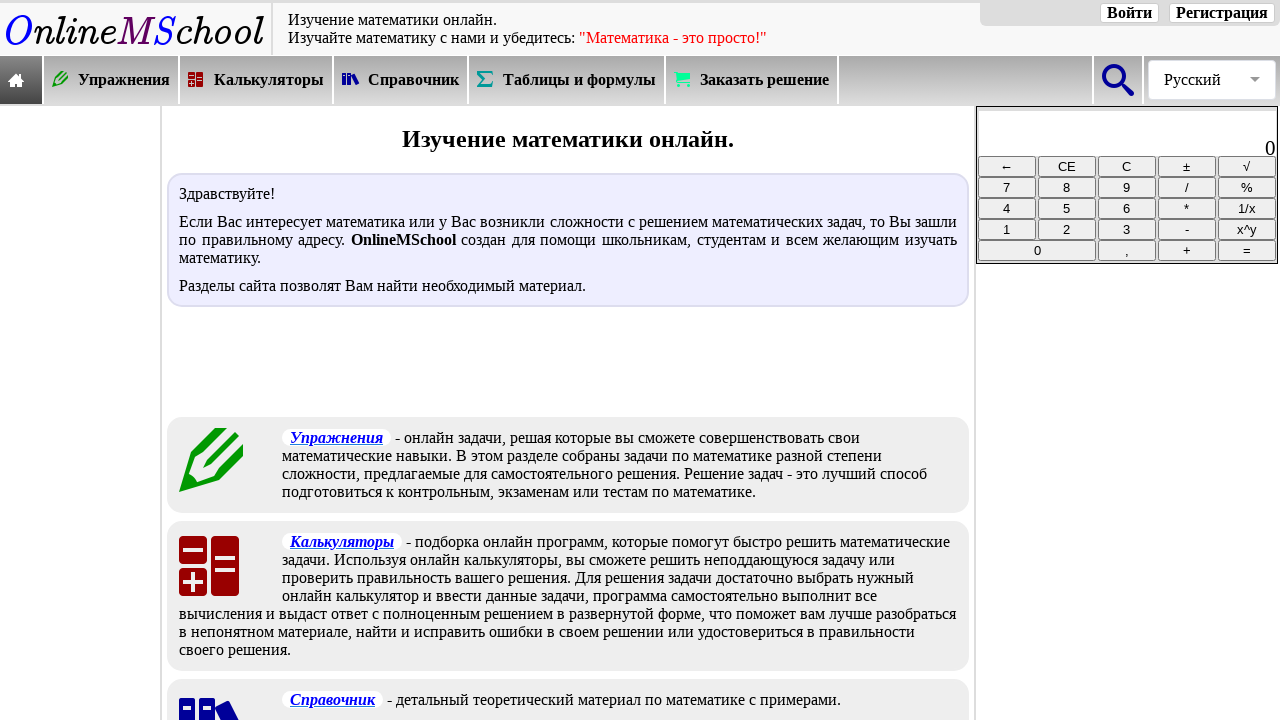

Waited for first number 4 button to be available
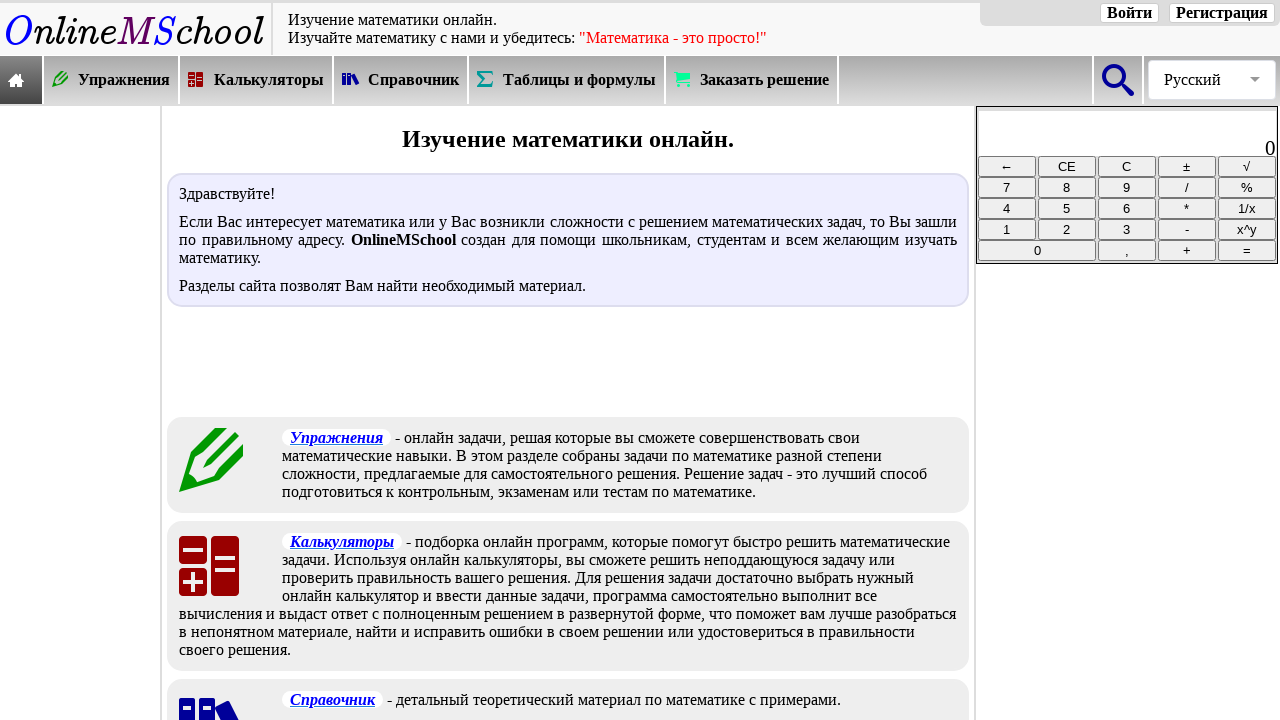

Clicked number 4 button on calculator at (1067, 188) on xpath=//*[@id="oms_rgh1t"]/div[1]/table/tbody/tr[3]/td[2]/input
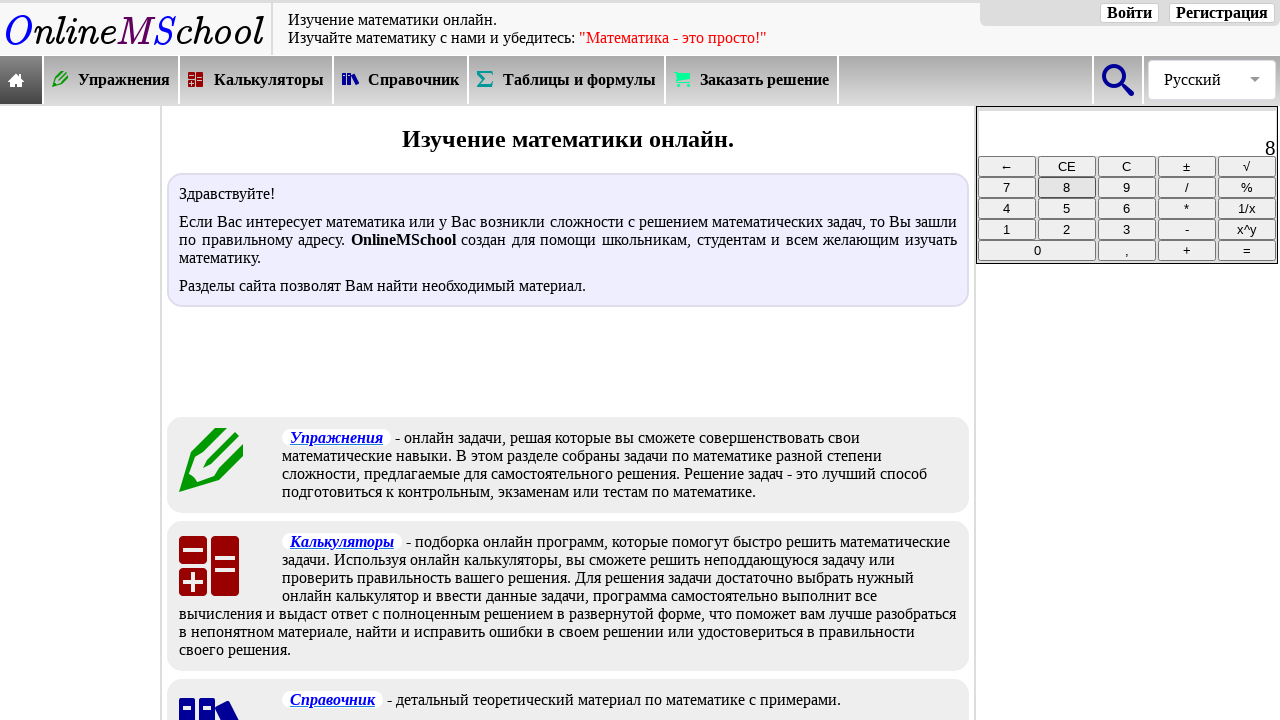

Waited for multiply operator button to be available
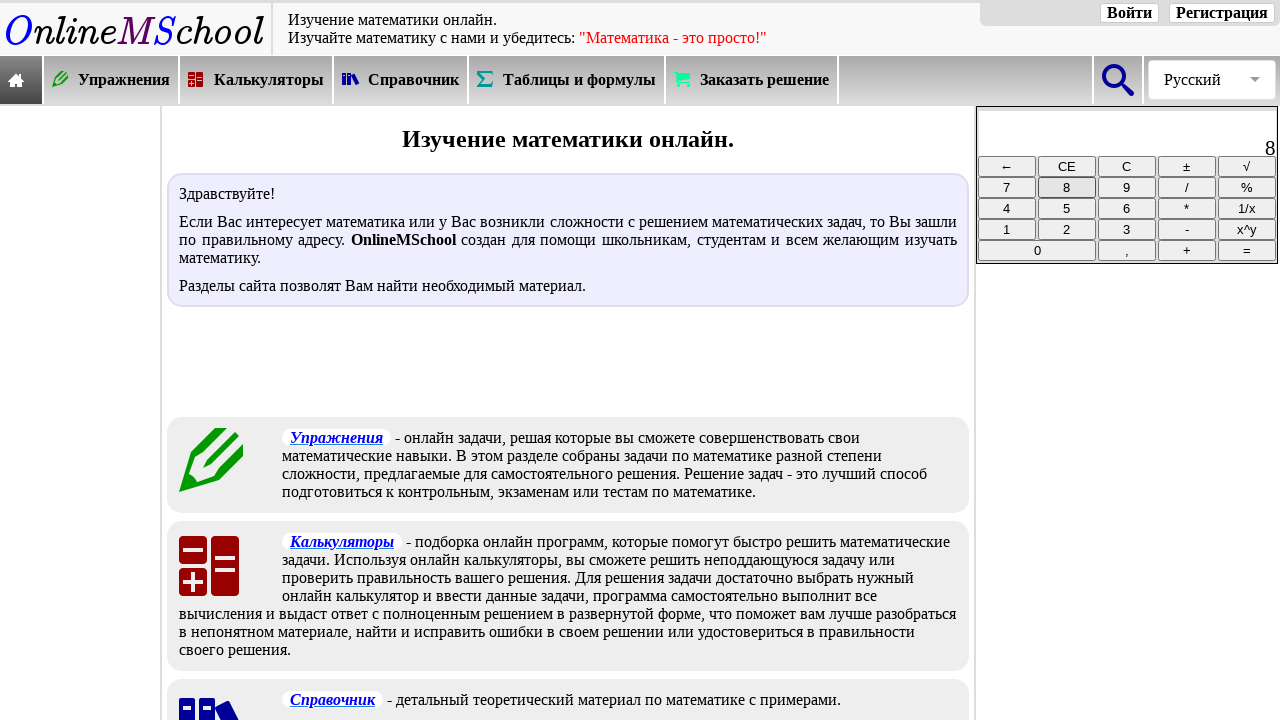

Clicked multiply (*) operator button at (1187, 250) on xpath=//*[@id="oms_rgh1t"]/div[1]/table/tbody/tr[6]/td[3]/input
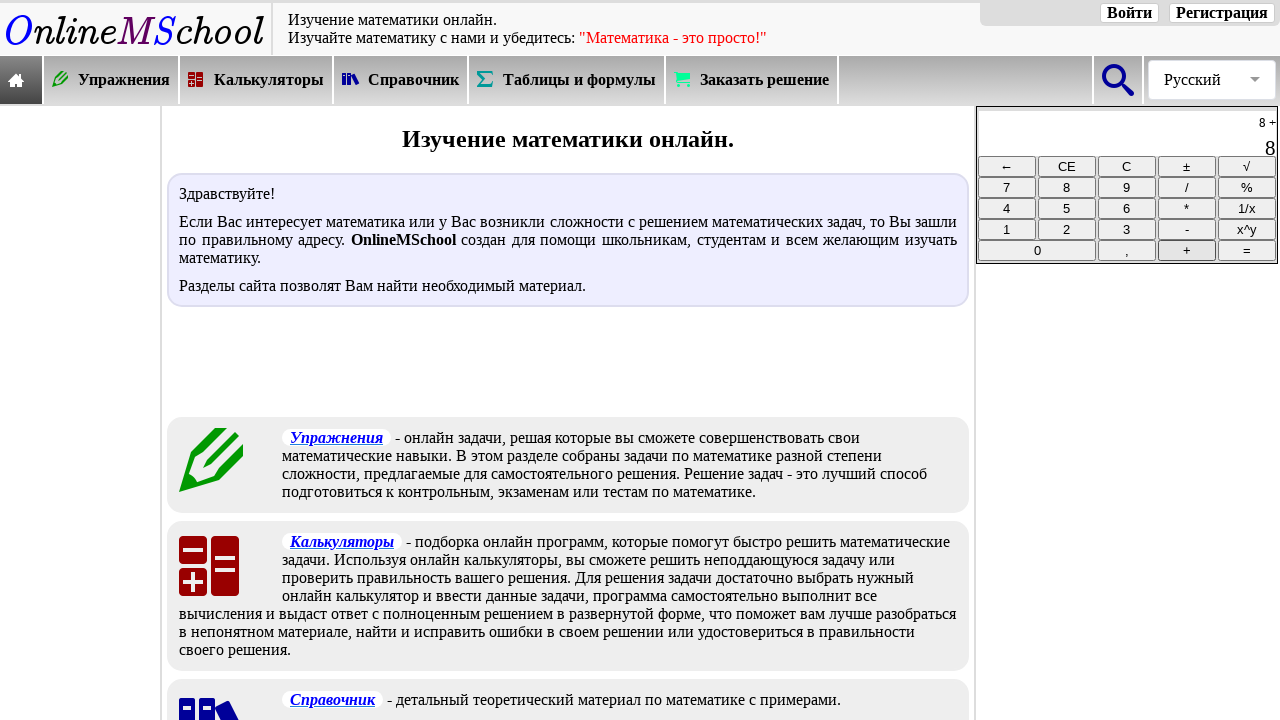

Waited for second number 4 button to be available
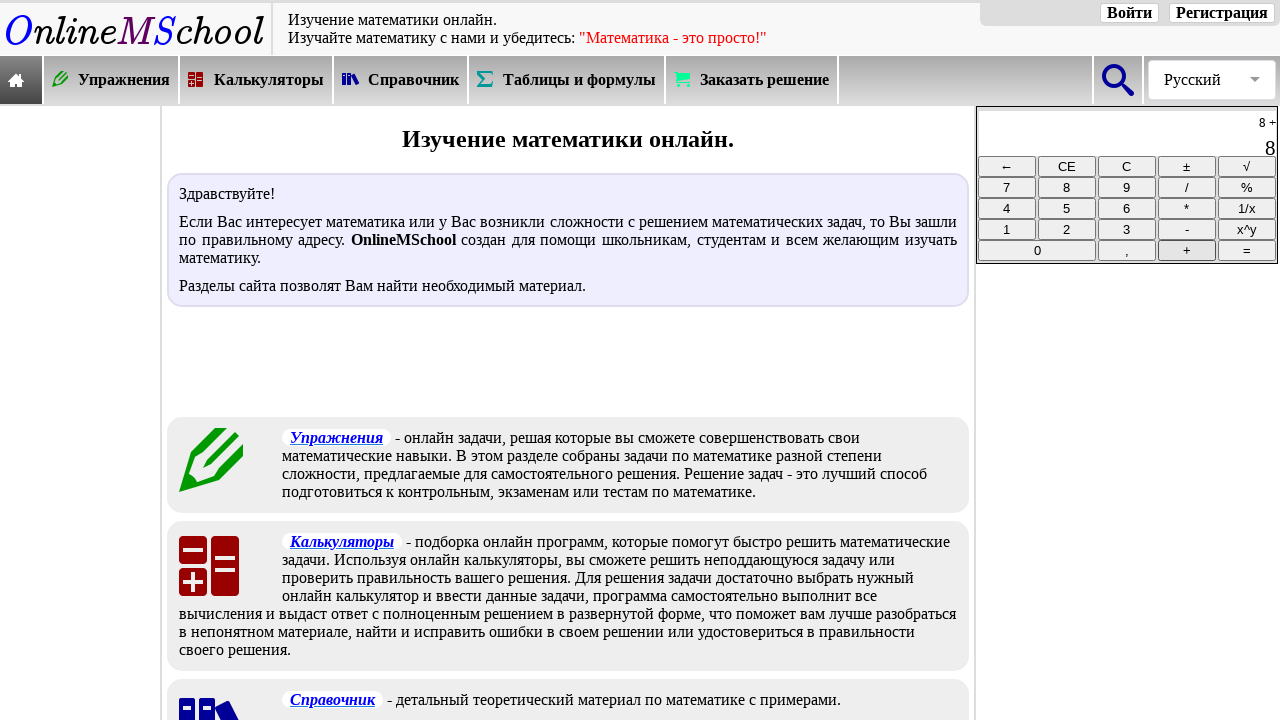

Clicked number 4 button again at (1067, 188) on xpath=//*[@id="oms_rgh1t"]/div[1]/table/tbody/tr[3]/td[2]/input
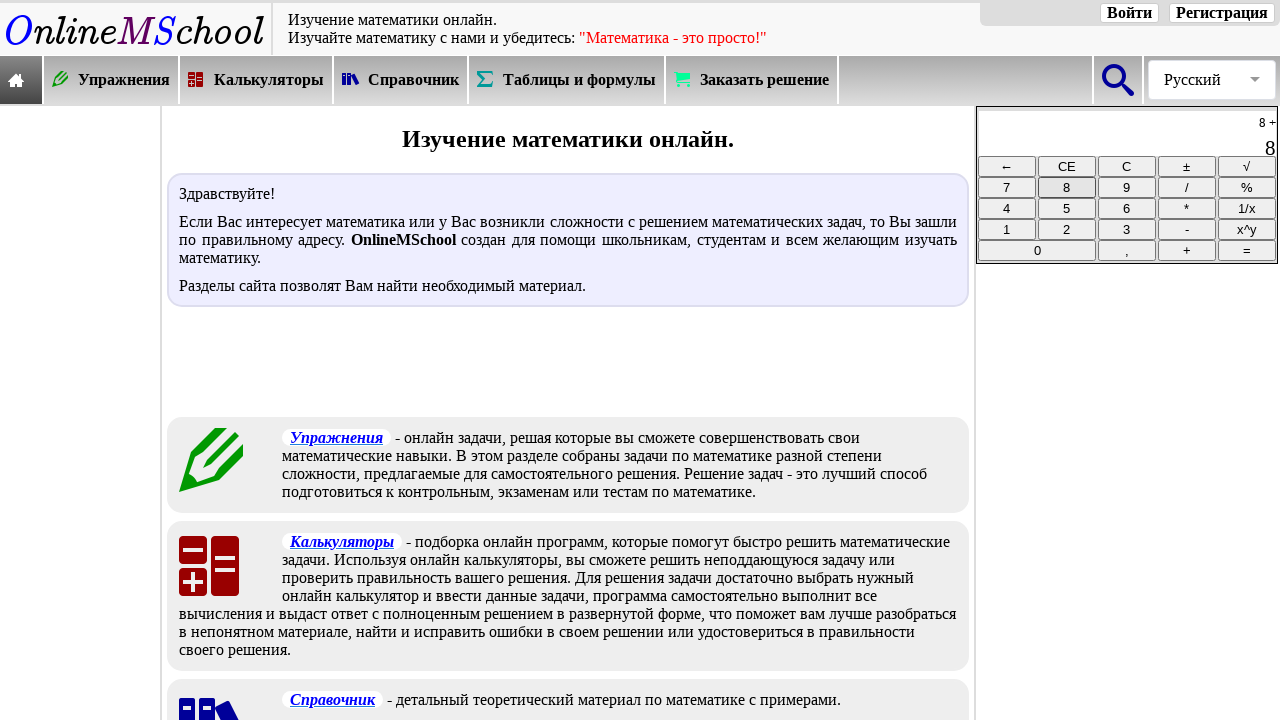

Waited for equals button to be available
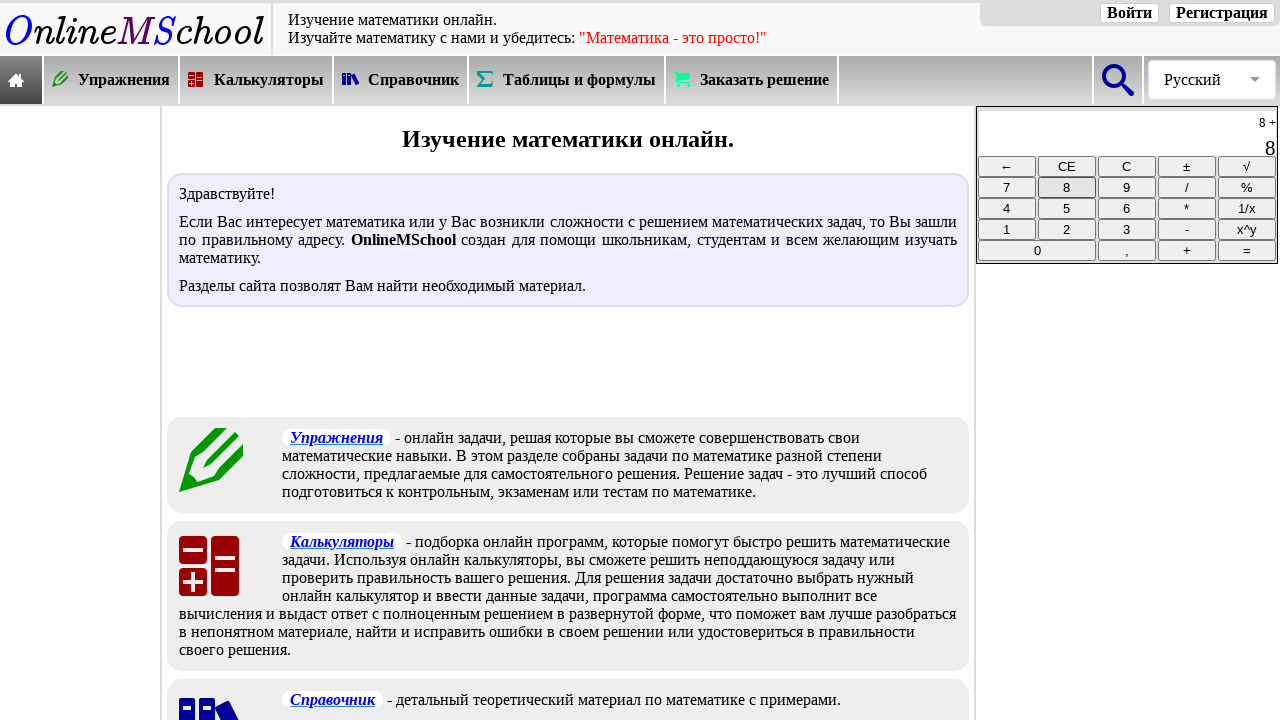

Clicked equals button to execute calculation at (1247, 250) on xpath=//*[@id="oms_rgh1t"]/div[1]/table/tbody/tr[6]/td[4]/input
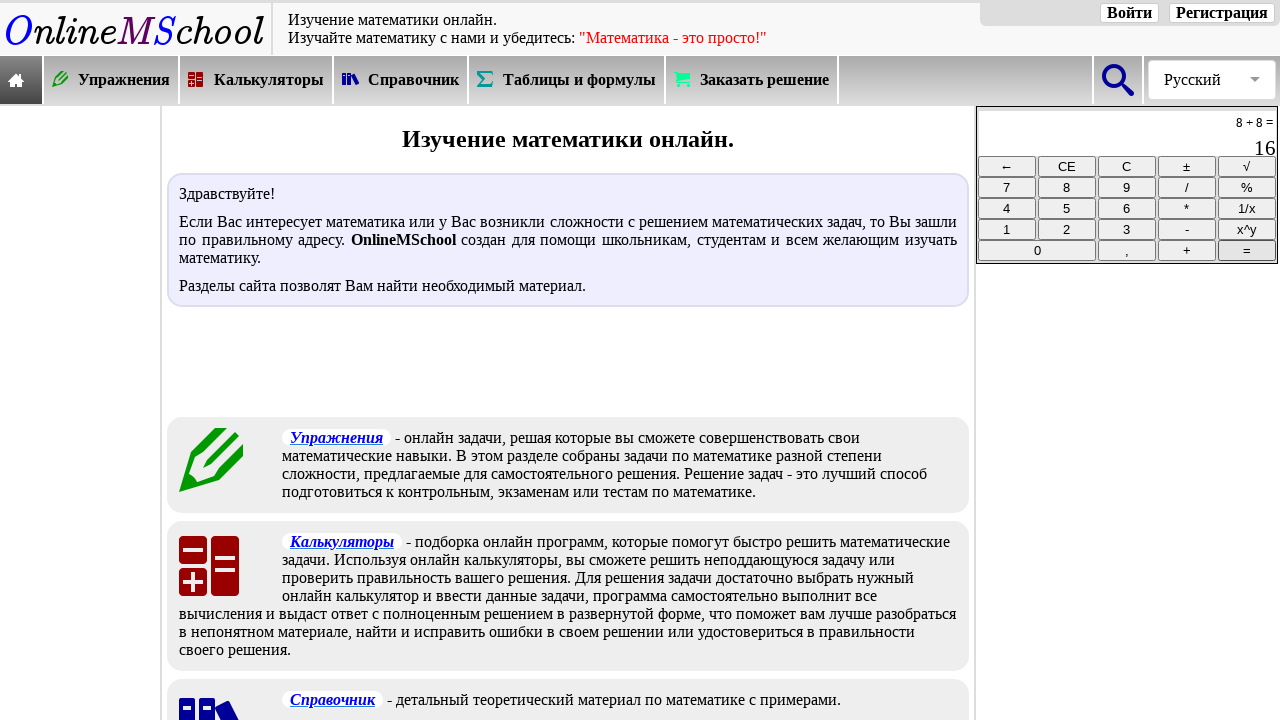

Result display loaded showing calculation result (4*4=16)
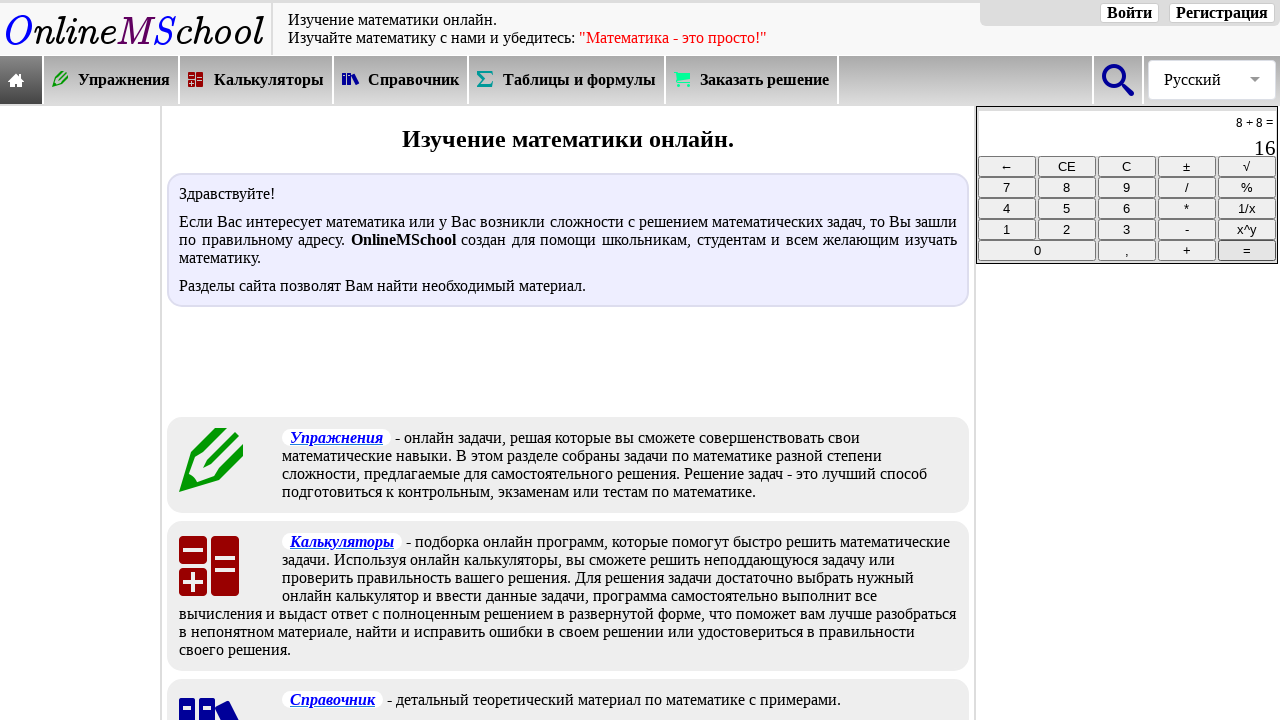

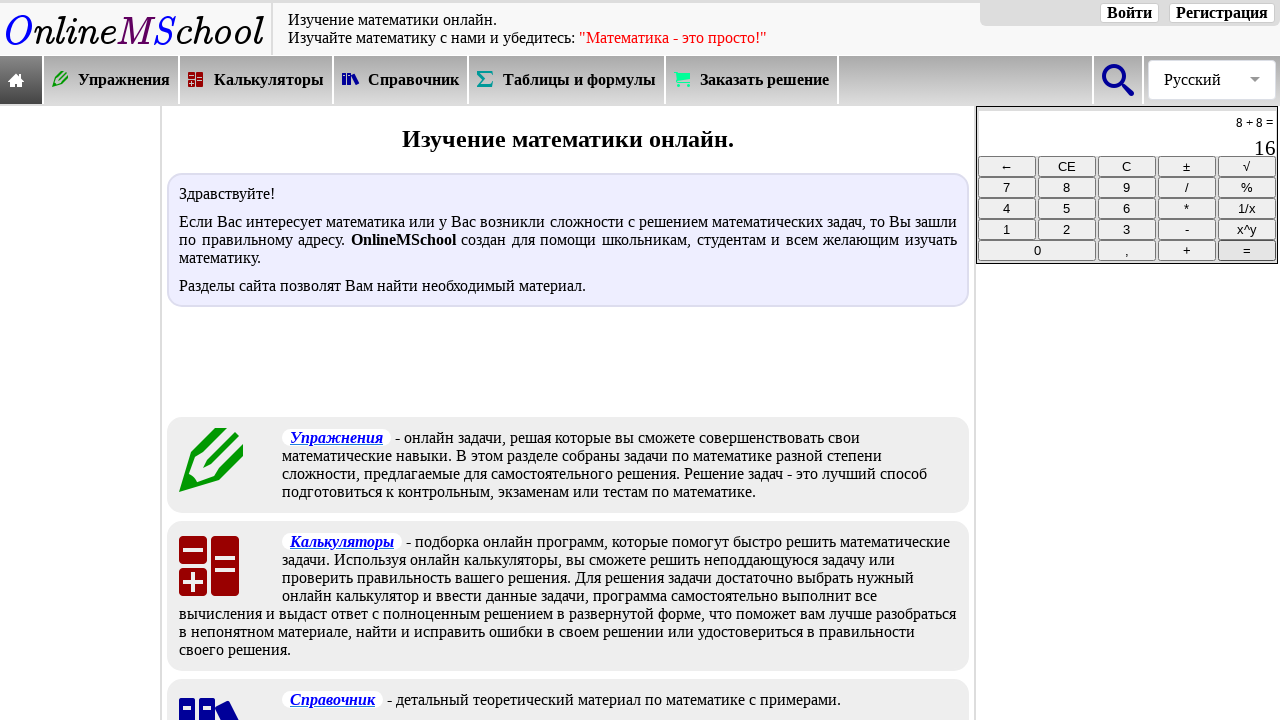